Tests multi-window handling by opening a new browser window, navigating to a different page to retrieve a course name, then switching back to the parent window and entering that course name into a form field

Starting URL: https://rahulshettyacademy.com/angularpractice/

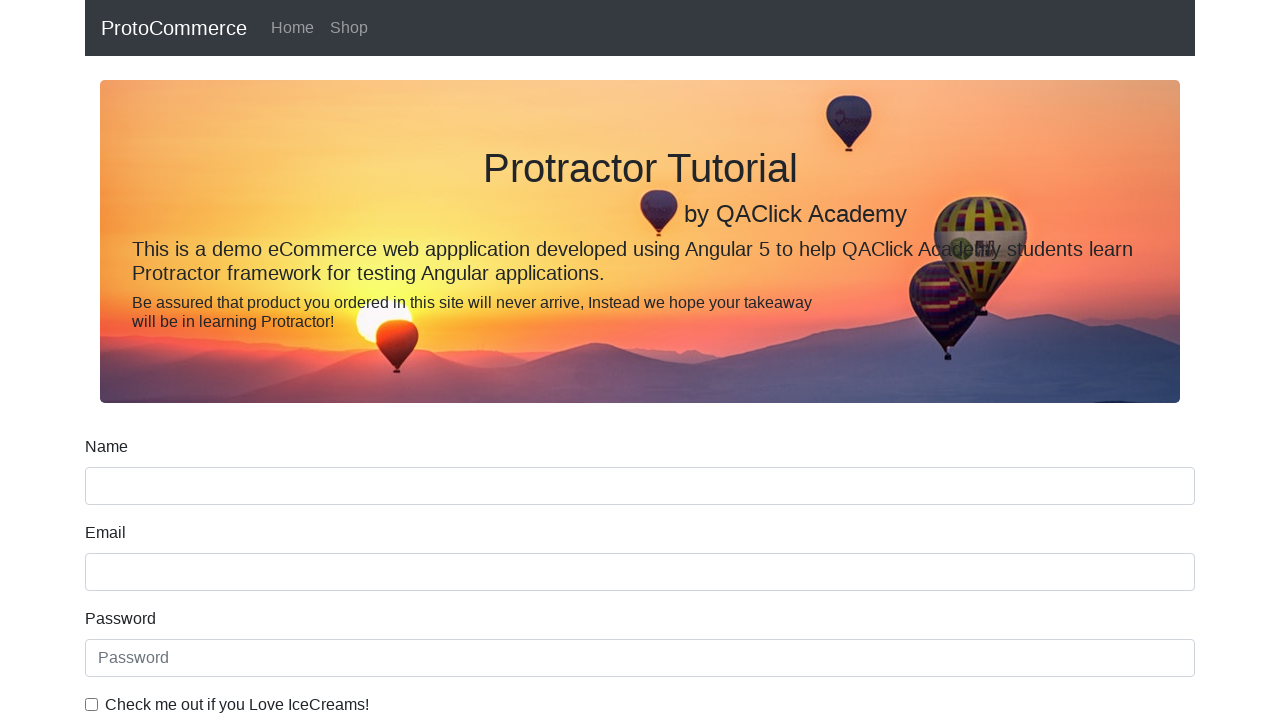

Opened a new browser window/tab
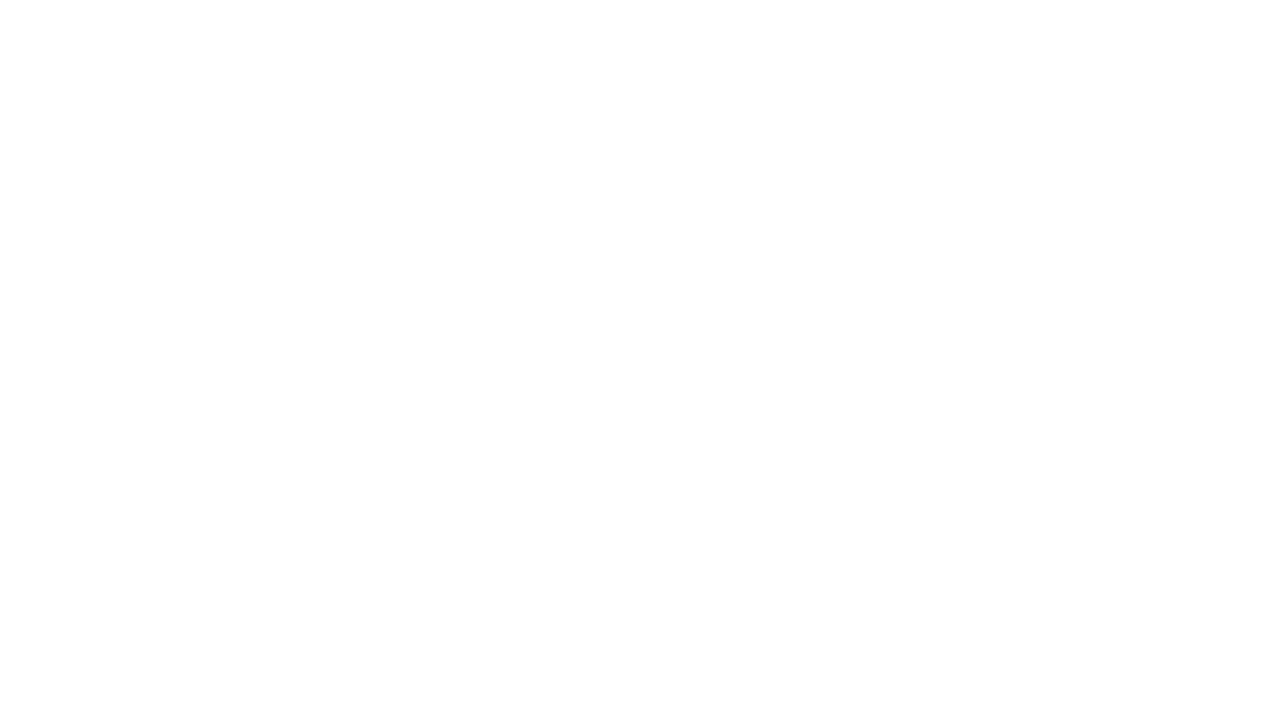

Navigated new window to https://rahulshettyacademy.com/
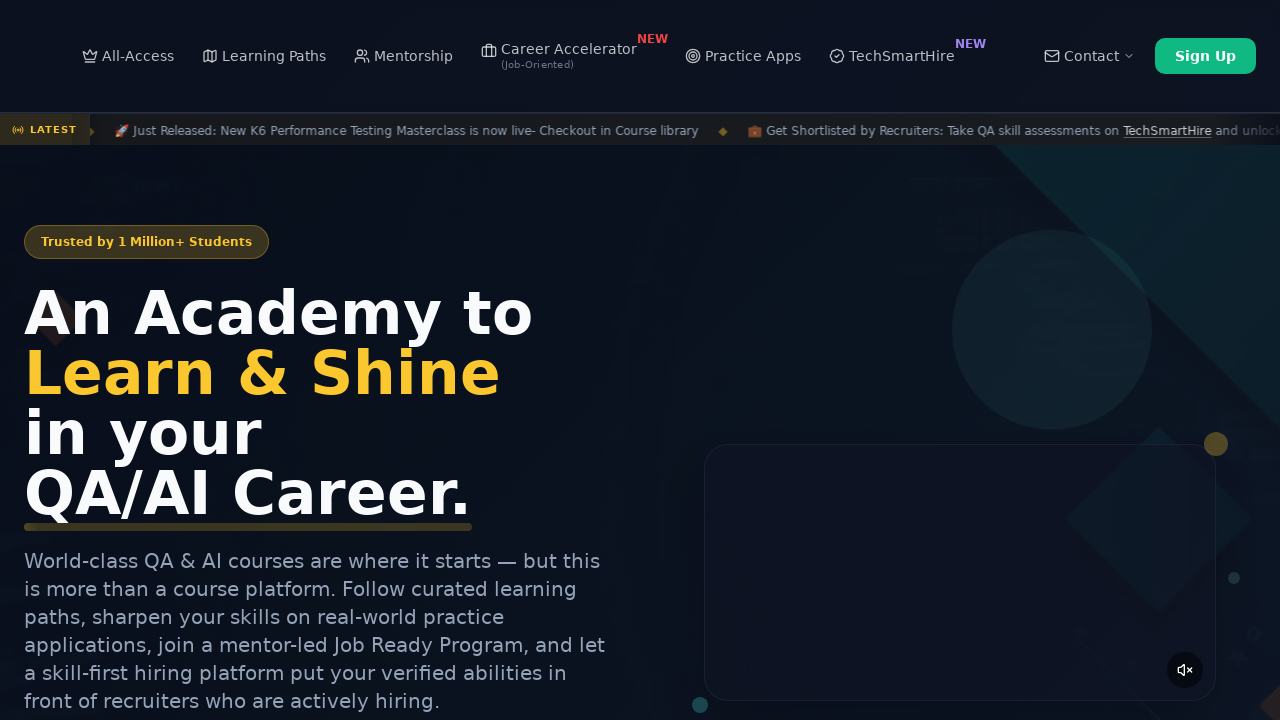

Waited for course links to load in new window
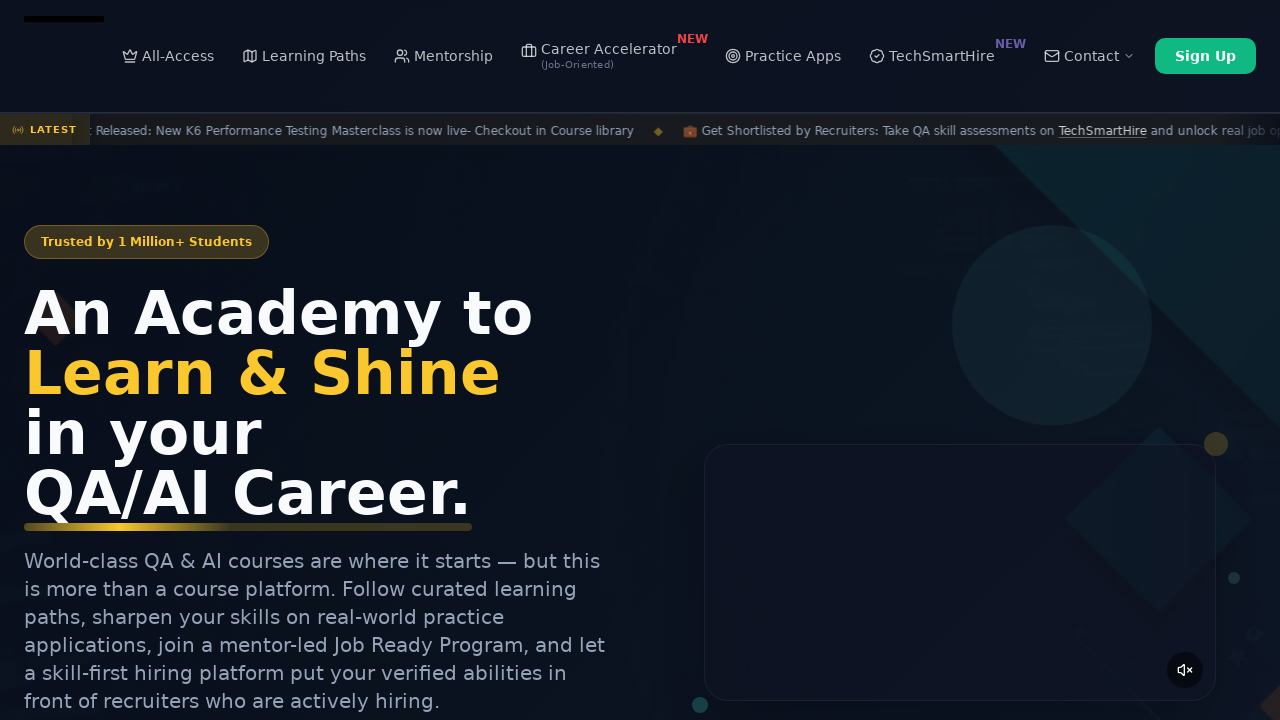

Located all course links in new window
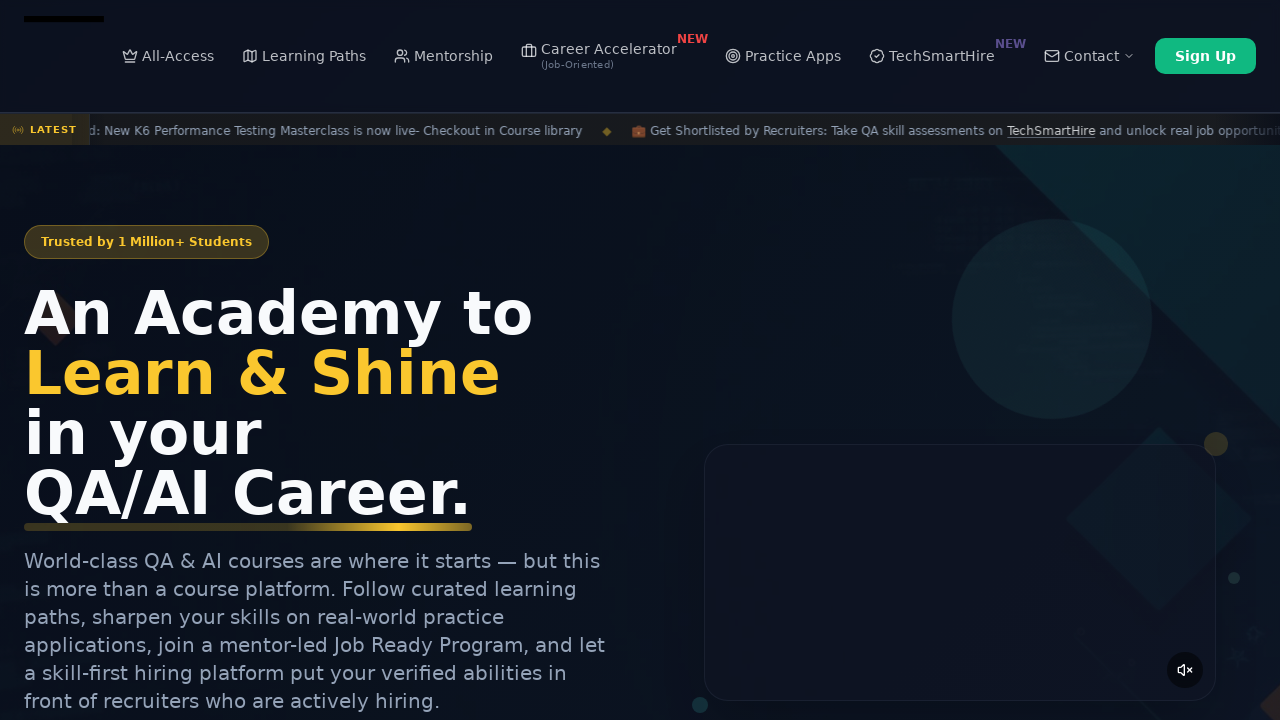

Retrieved course name from second link: 'Playwright Testing'
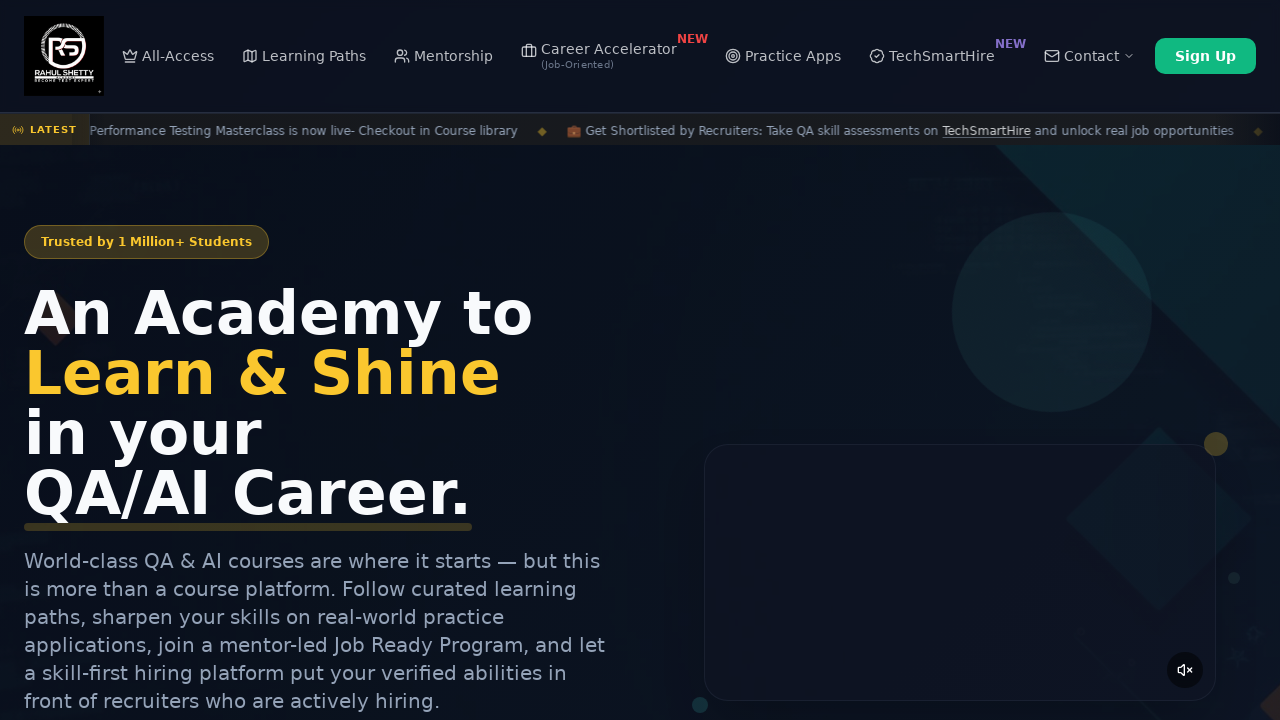

Filled name field with course name 'Playwright Testing' in parent window on [name='name']
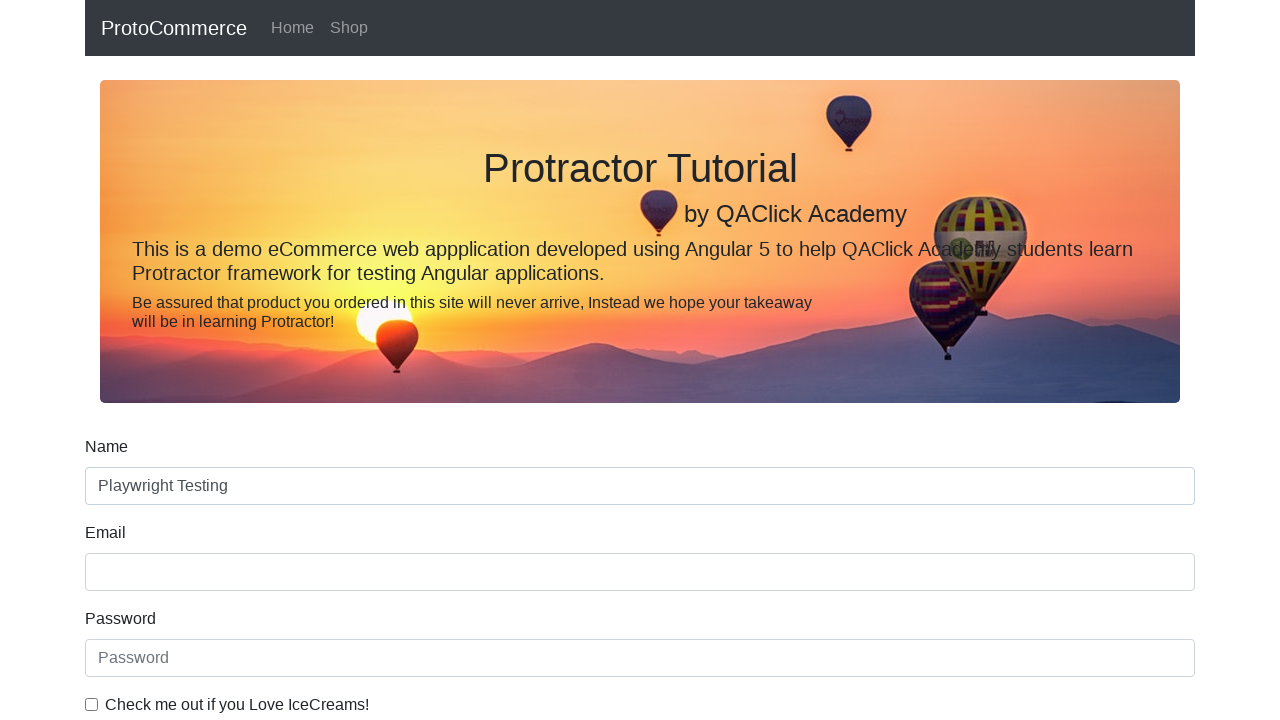

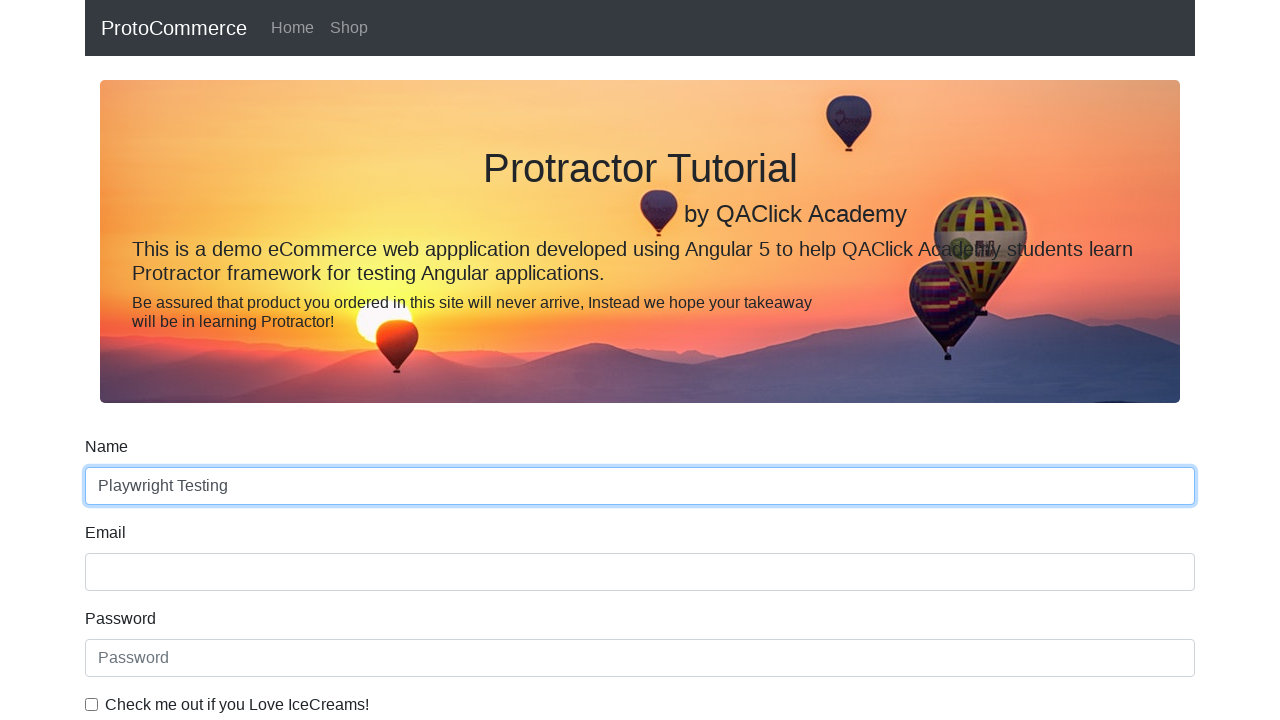